Tests tooltip functionality by scrolling to and clicking on a tooltip button and a tooltip text field on the DemoQA tooltips page.

Starting URL: https://demoqa.com/tool-tips

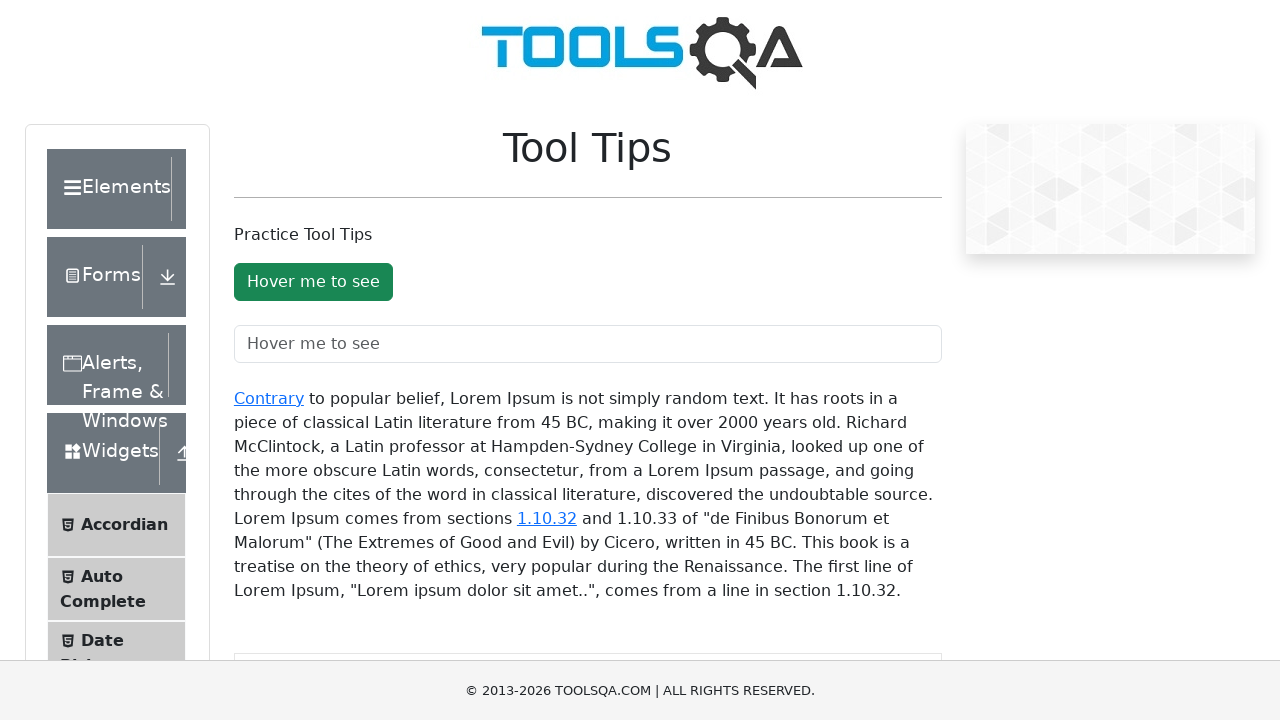

Scrolled to tooltip button into view
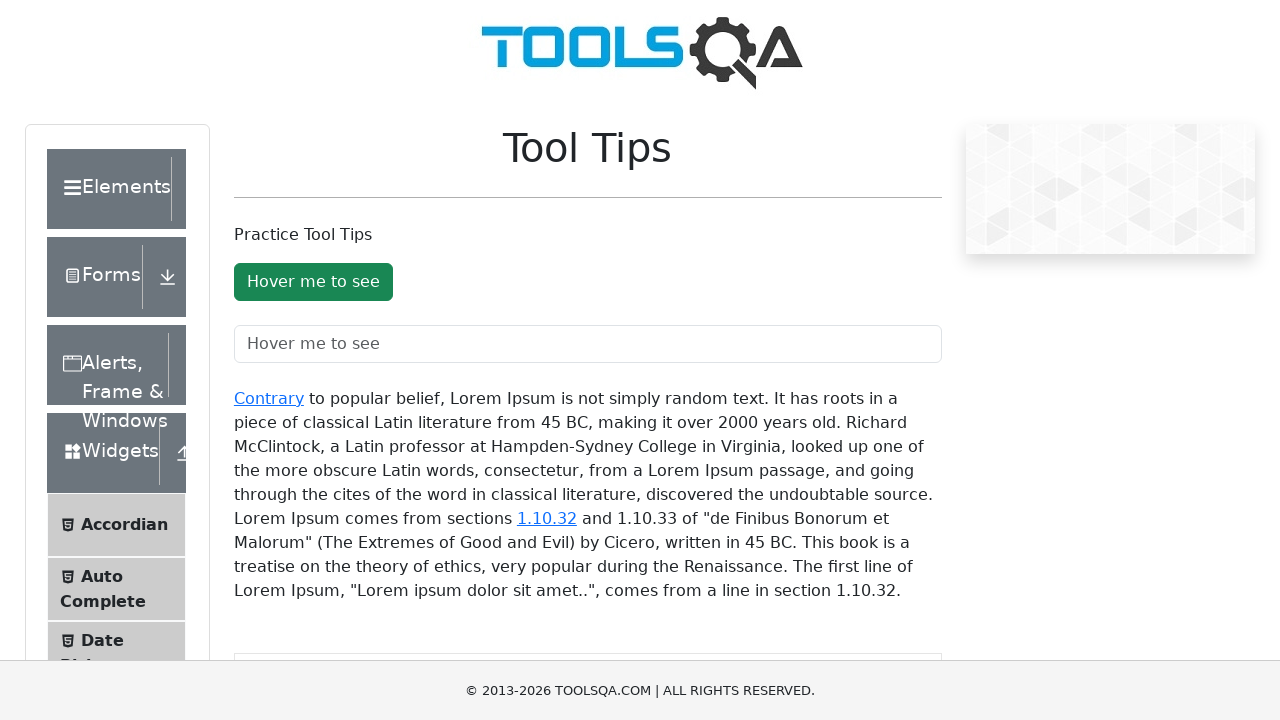

Clicked on tooltip button at (313, 282) on #toolTipButton
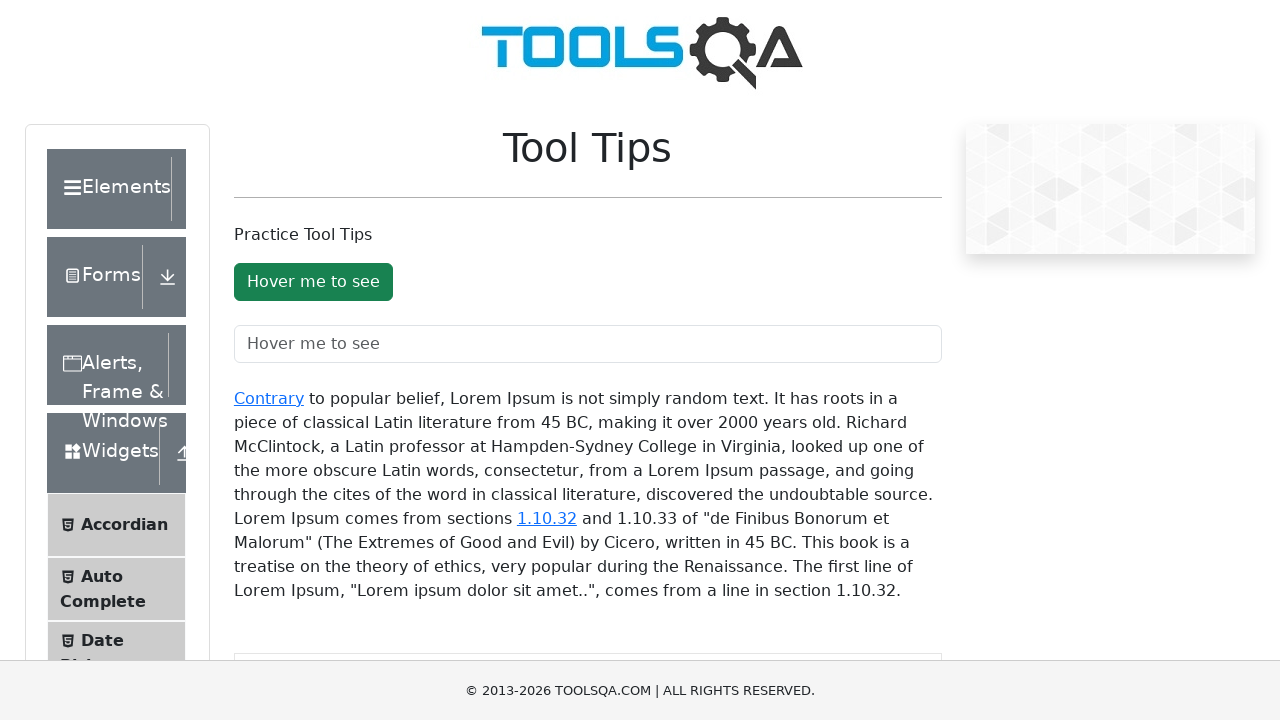

Scrolled to tooltip text field into view
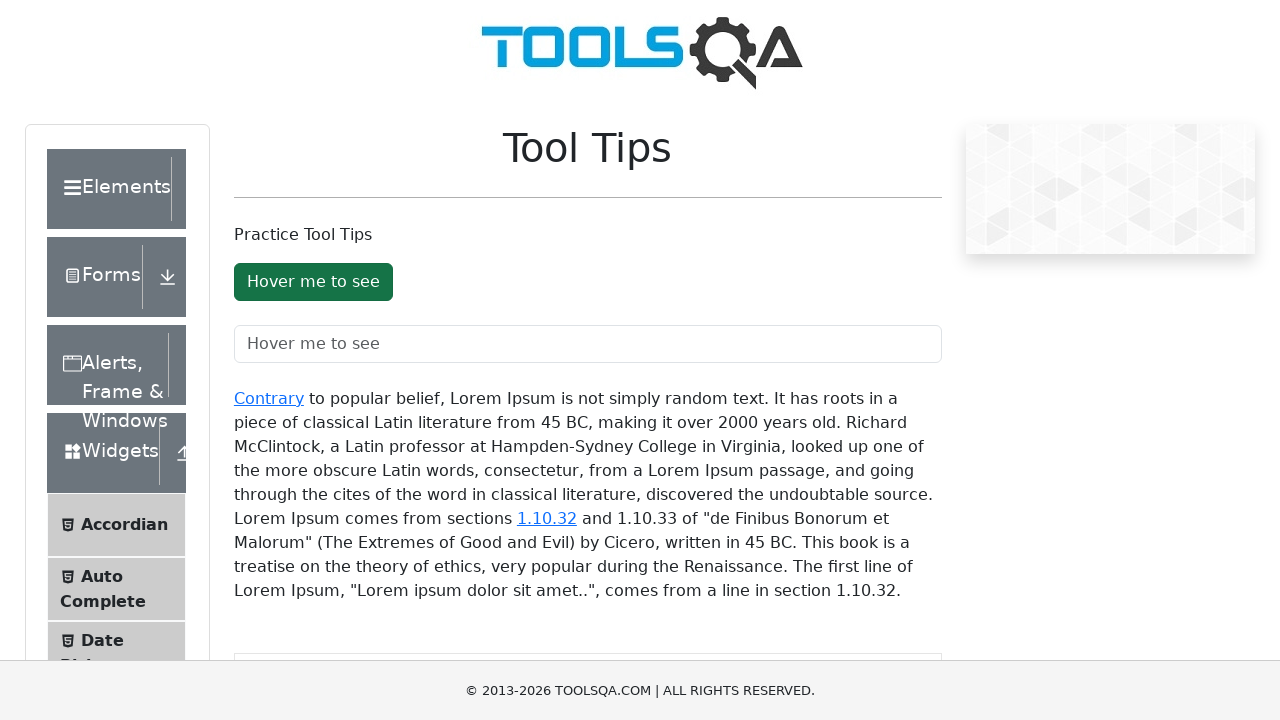

Clicked on tooltip text field at (588, 344) on #toolTipTextField
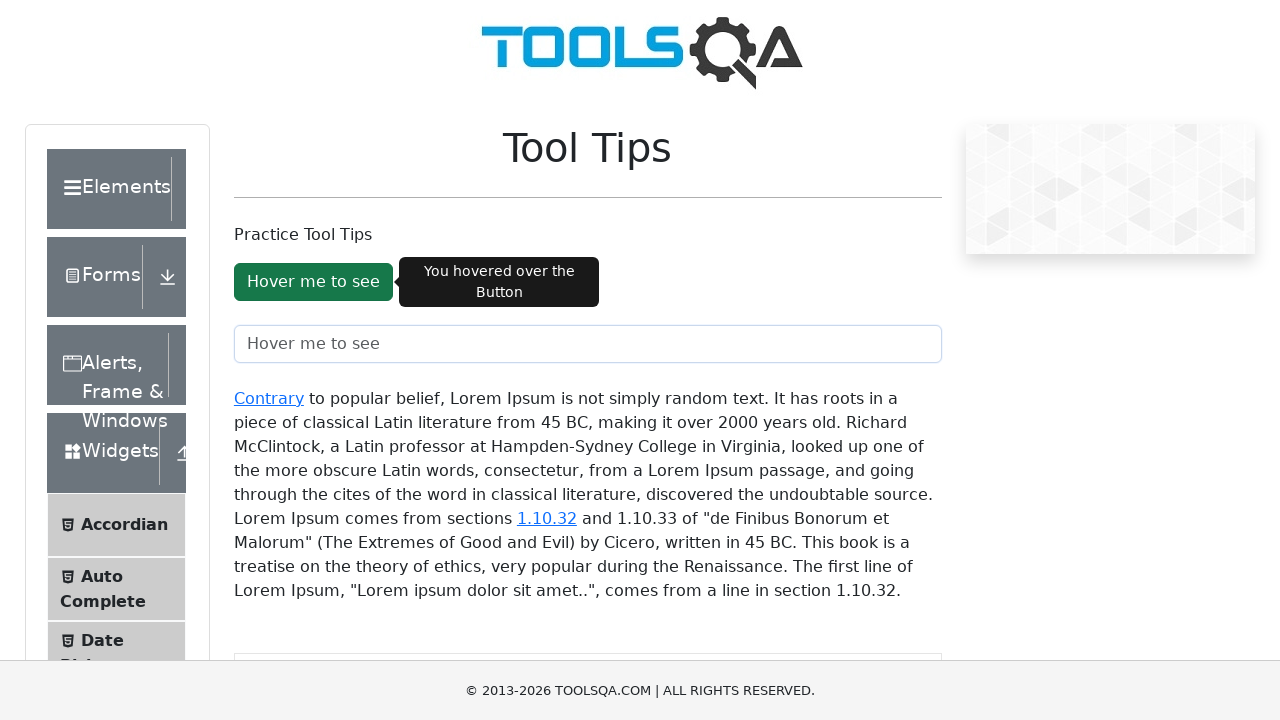

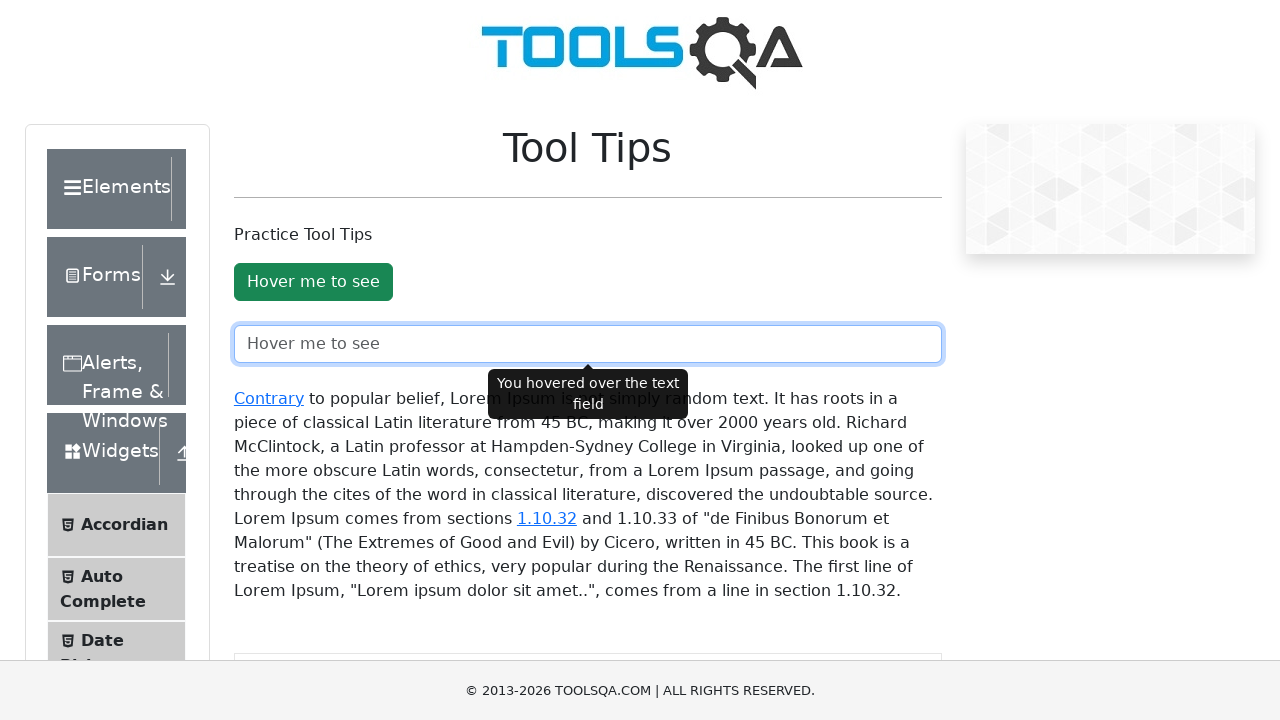